Navigates to WebdriverIO homepage and verifies the subtitle text content

Starting URL: https://webdriver.io

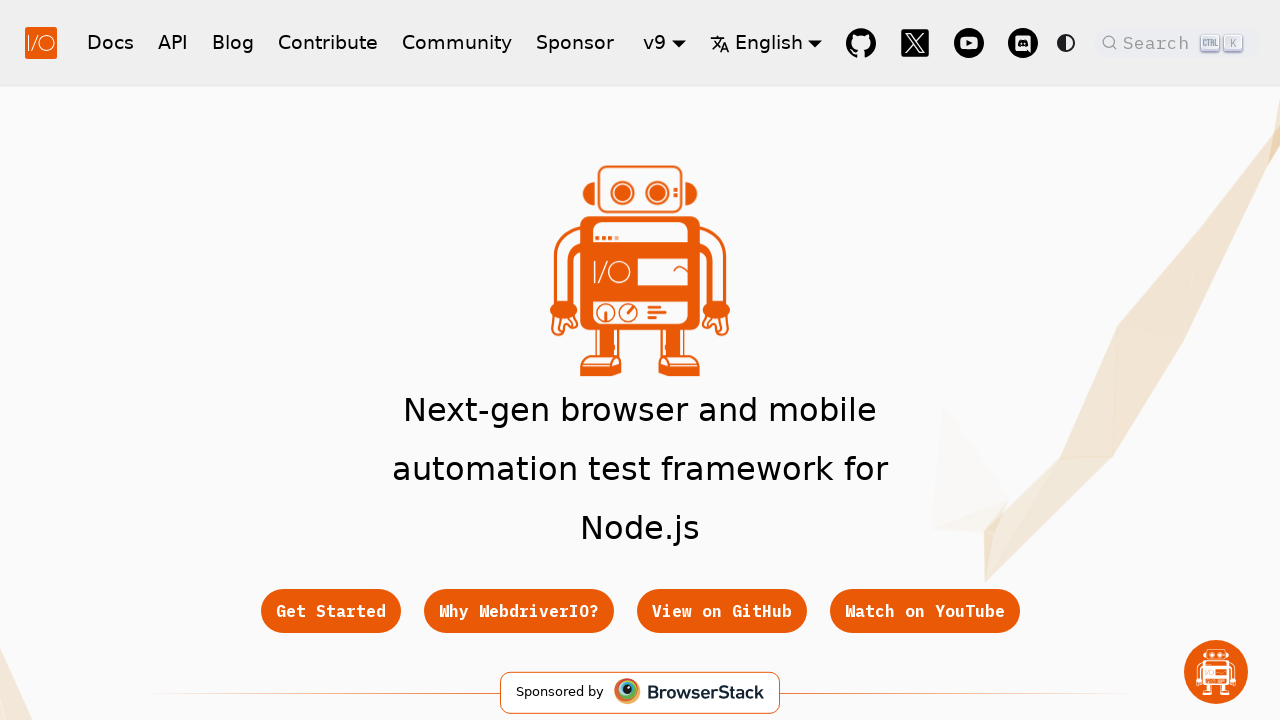

Located the hero subtitle element
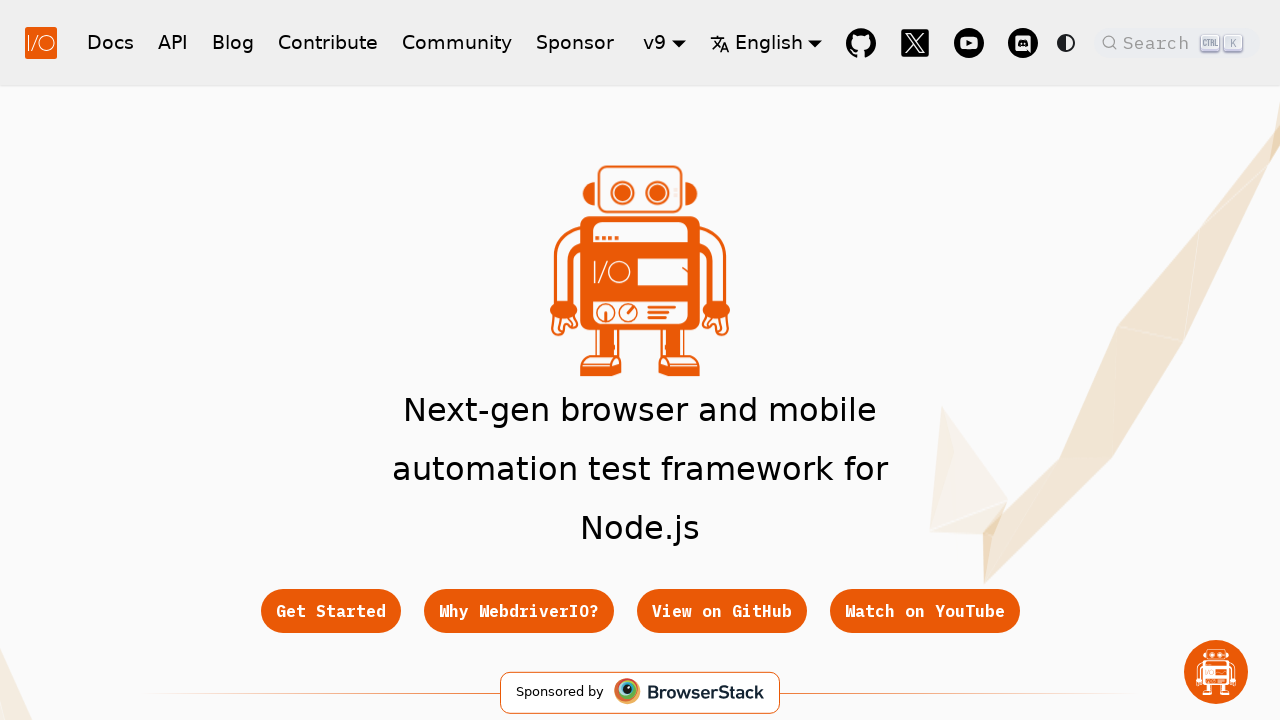

Verified subtitle text content matches expected text
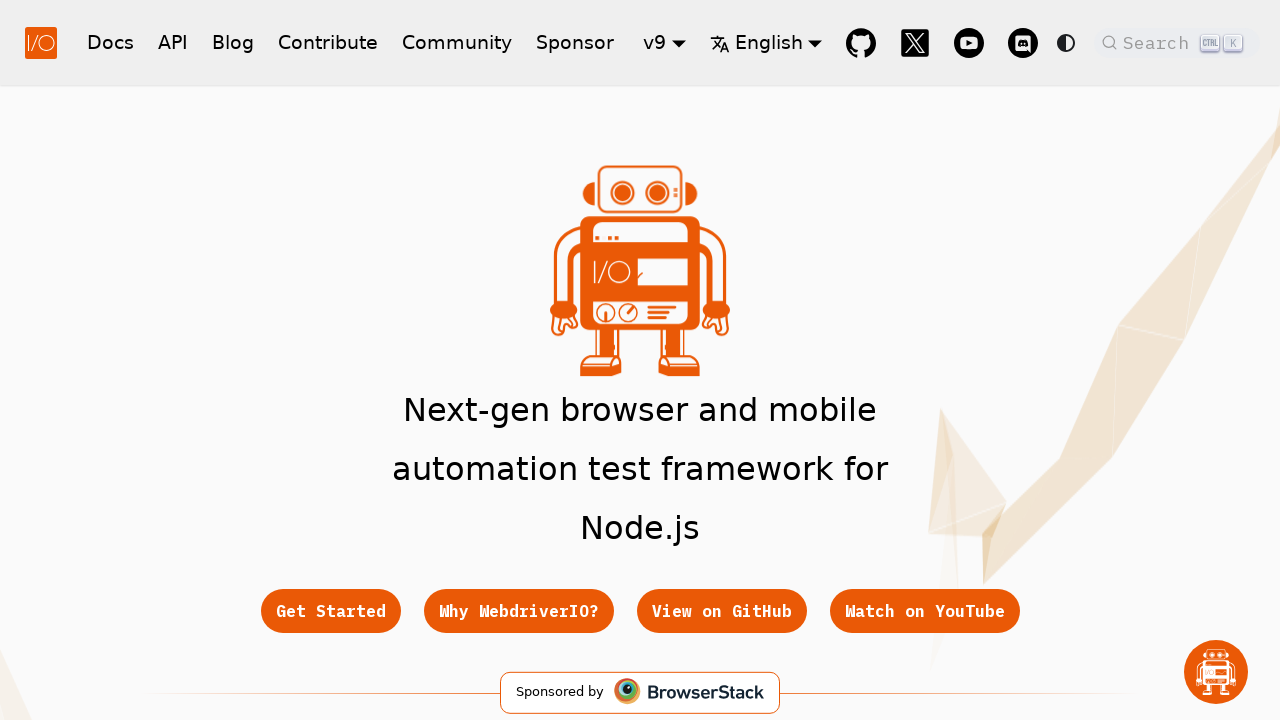

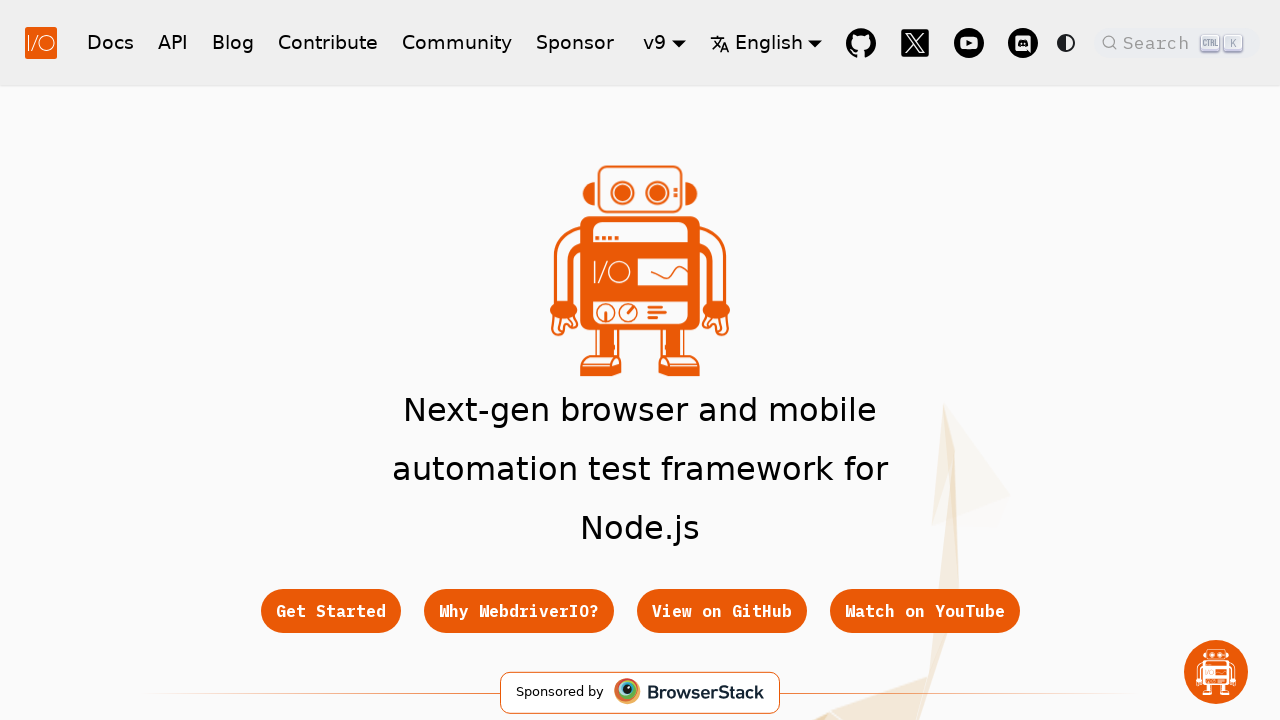